Tests dropdown selection functionality by selecting an option from a dropdown menu and verifying the selection

Starting URL: http://the-internet.herokuapp.com/dropdown

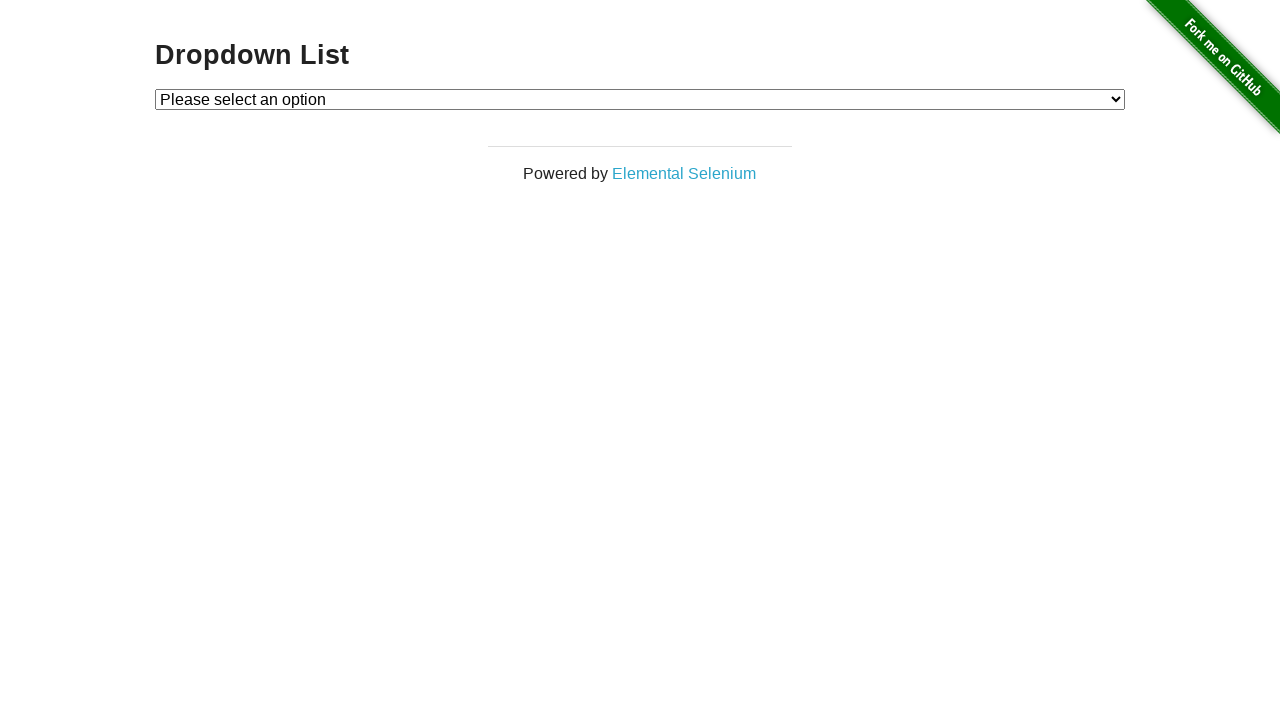

Selected 'Option 1' from the dropdown menu on #dropdown
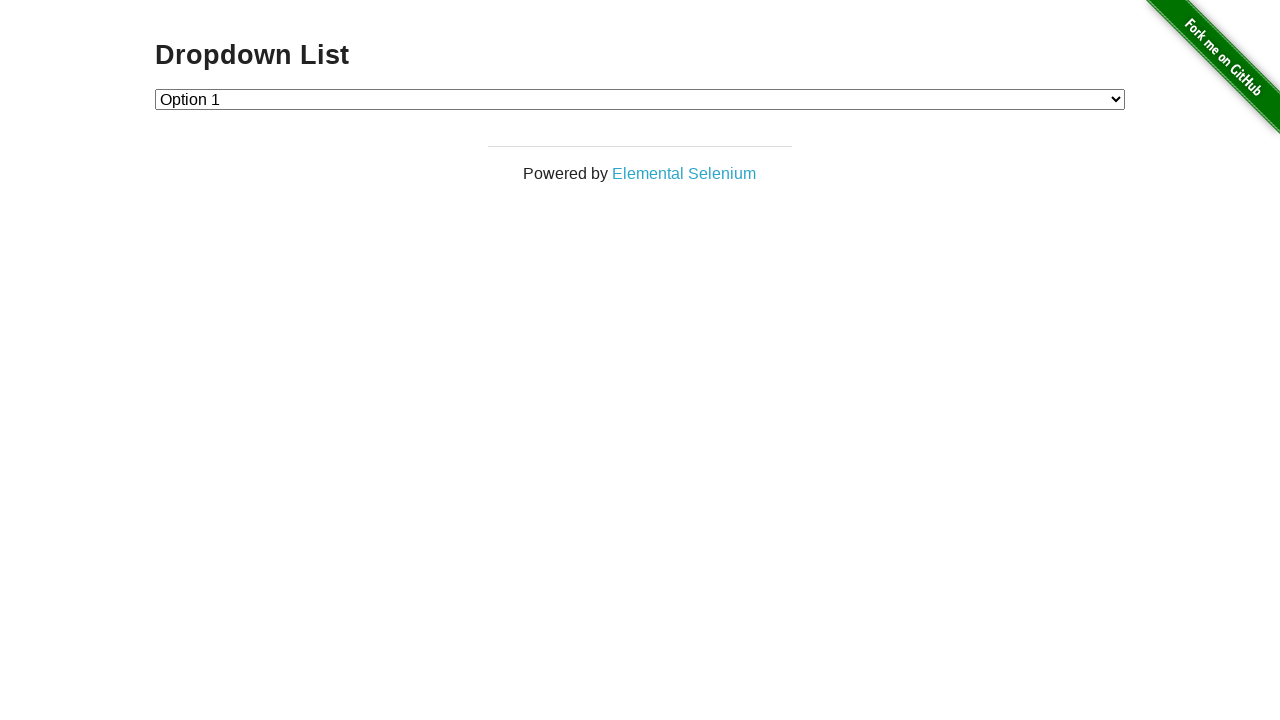

Retrieved the selected dropdown value
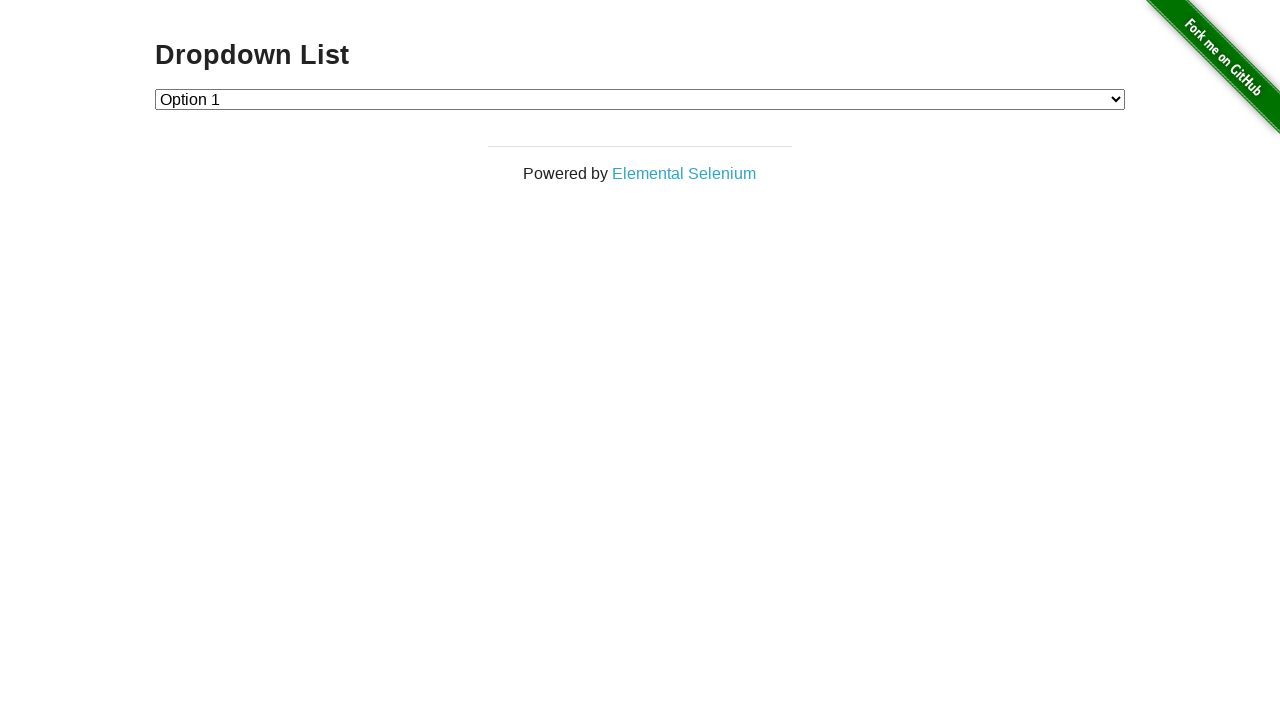

Verified that Option 1 is correctly selected (value='1')
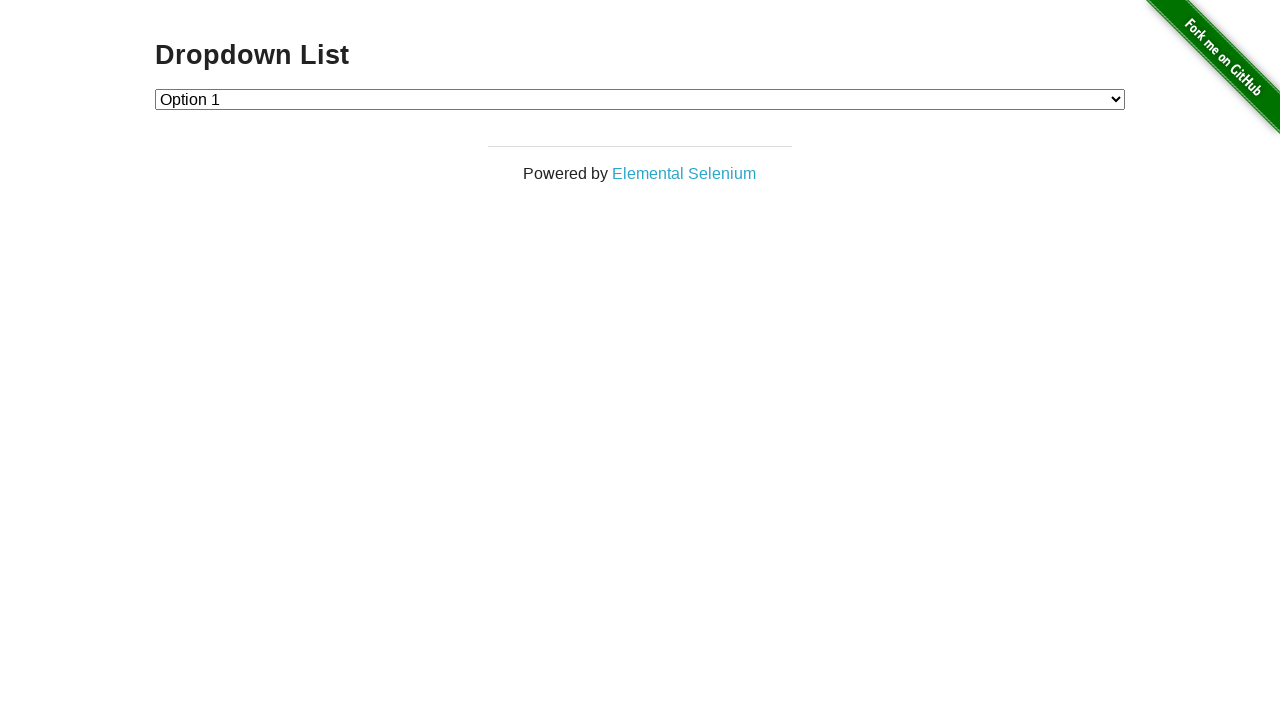

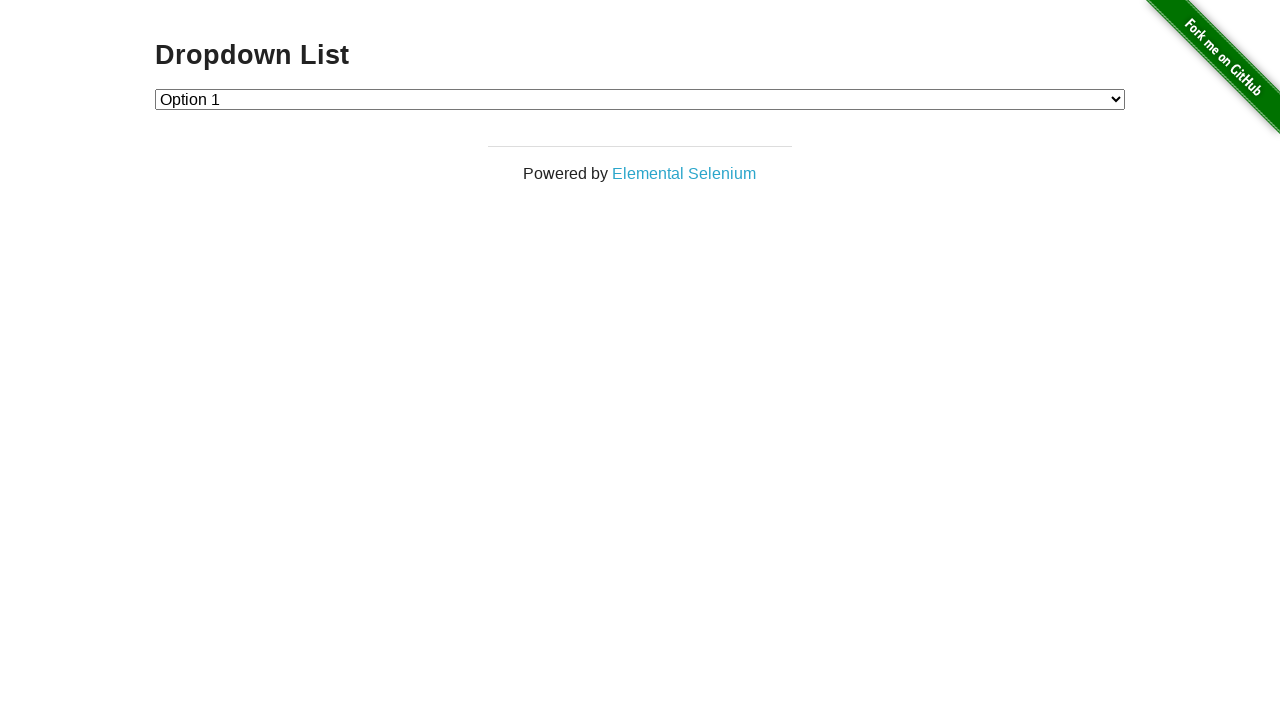